Tests browser prompt alert functionality by clicking a button to trigger a prompt, entering text into the prompt dialog, and accepting it to verify the output changes.

Starting URL: https://www.hyrtutorials.com/p/alertsdemo.html

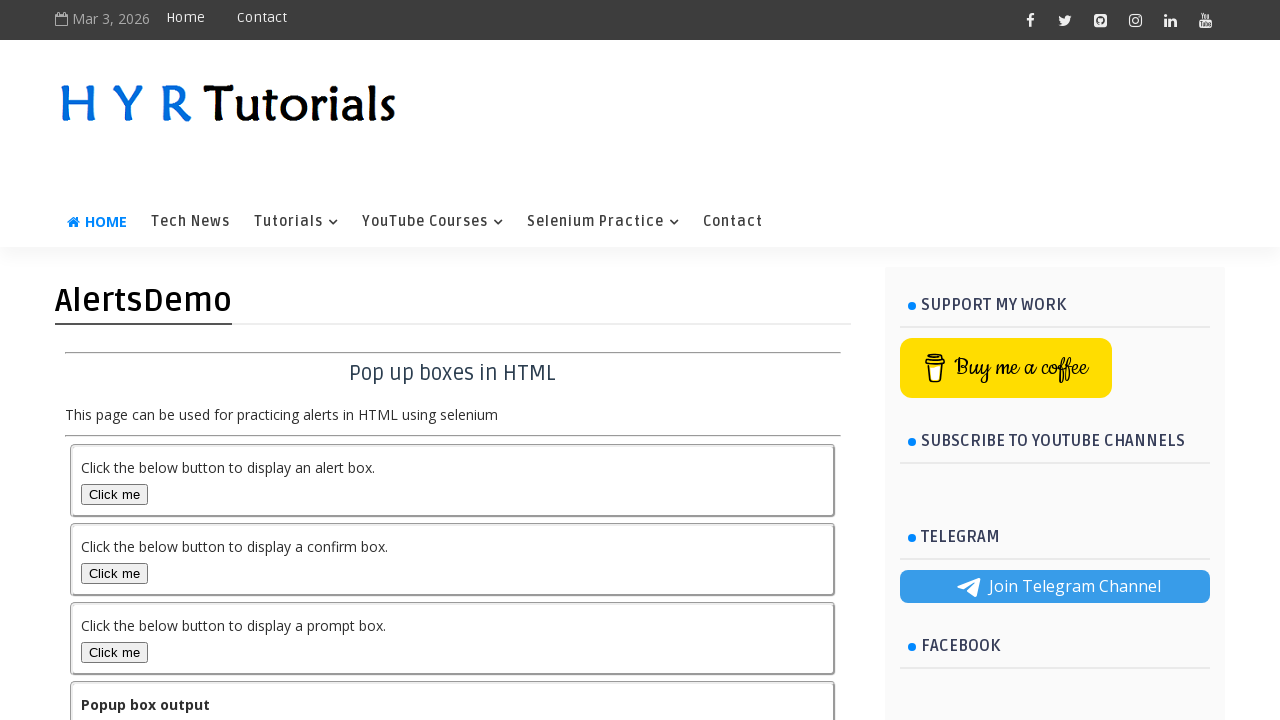

Retrieved initial output text from the page
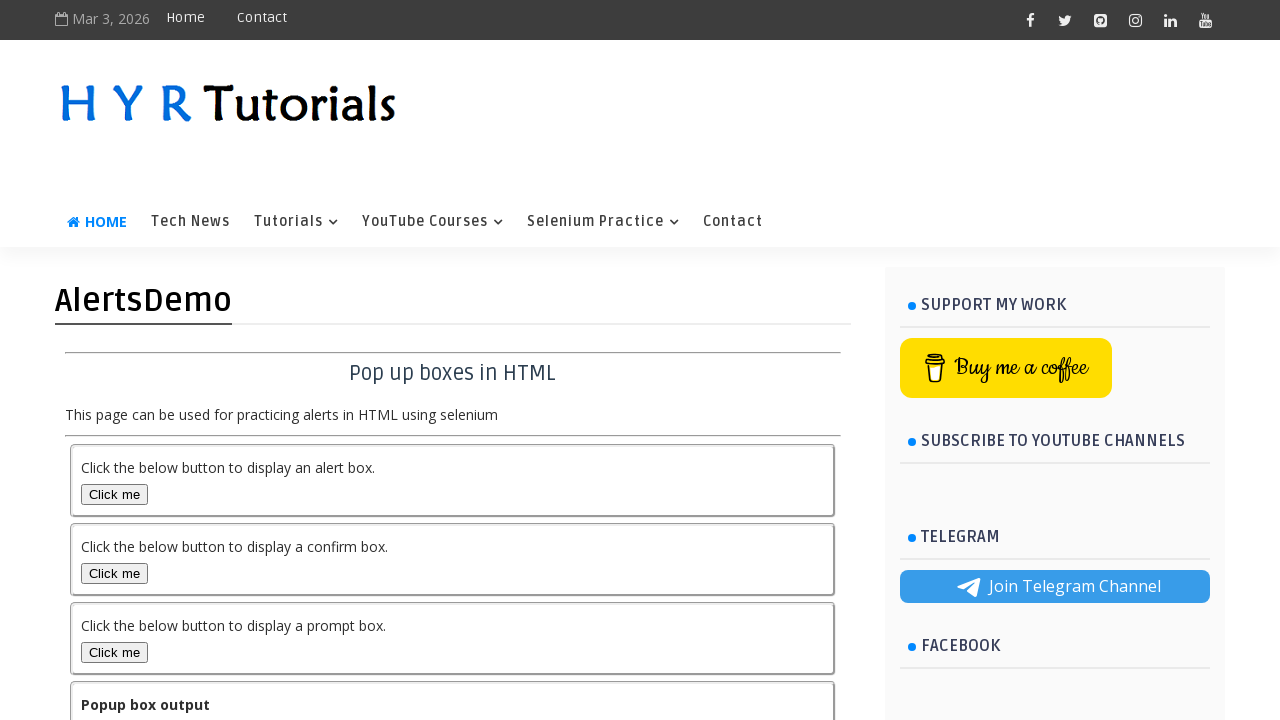

Clicked the prompt box button to trigger the alert at (114, 652) on #promptBox
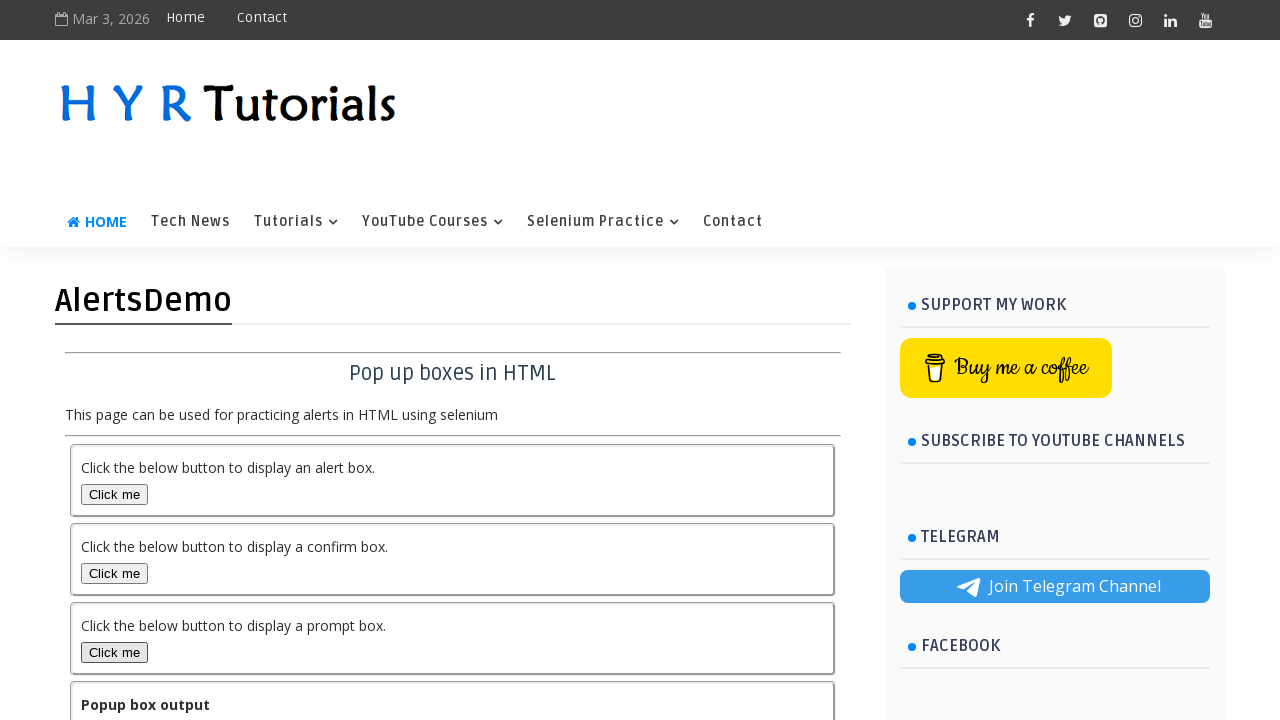

Set up dialog handler to accept prompts with text 'Surya Prakash'
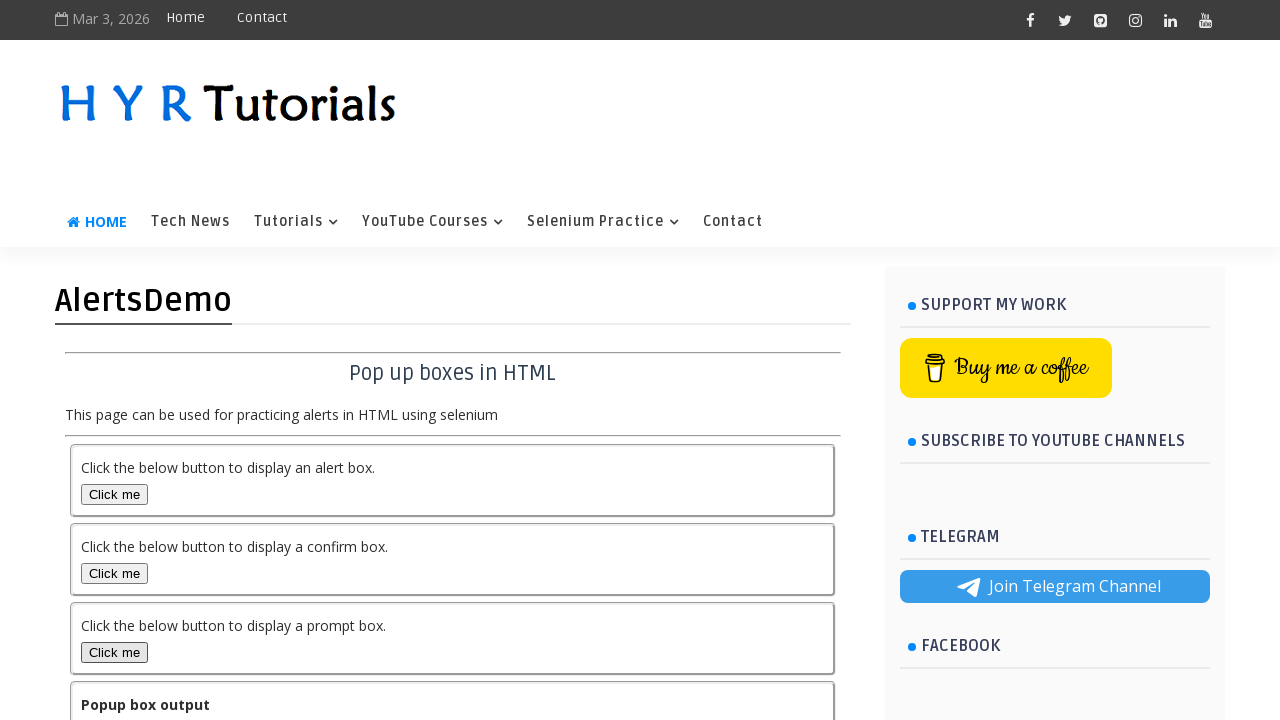

Clicked the prompt box button again to trigger the prompt dialog at (114, 652) on #promptBox
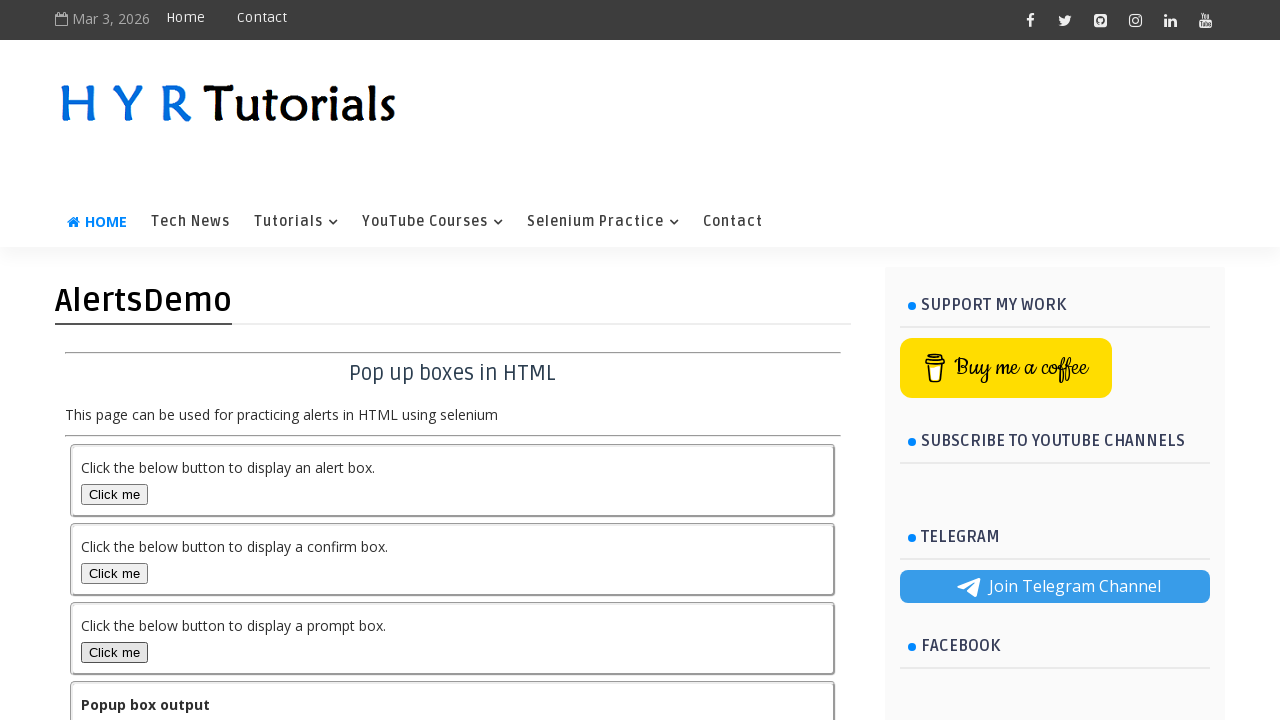

Verified output text now includes 'Surya Prakash' after accepting the prompt
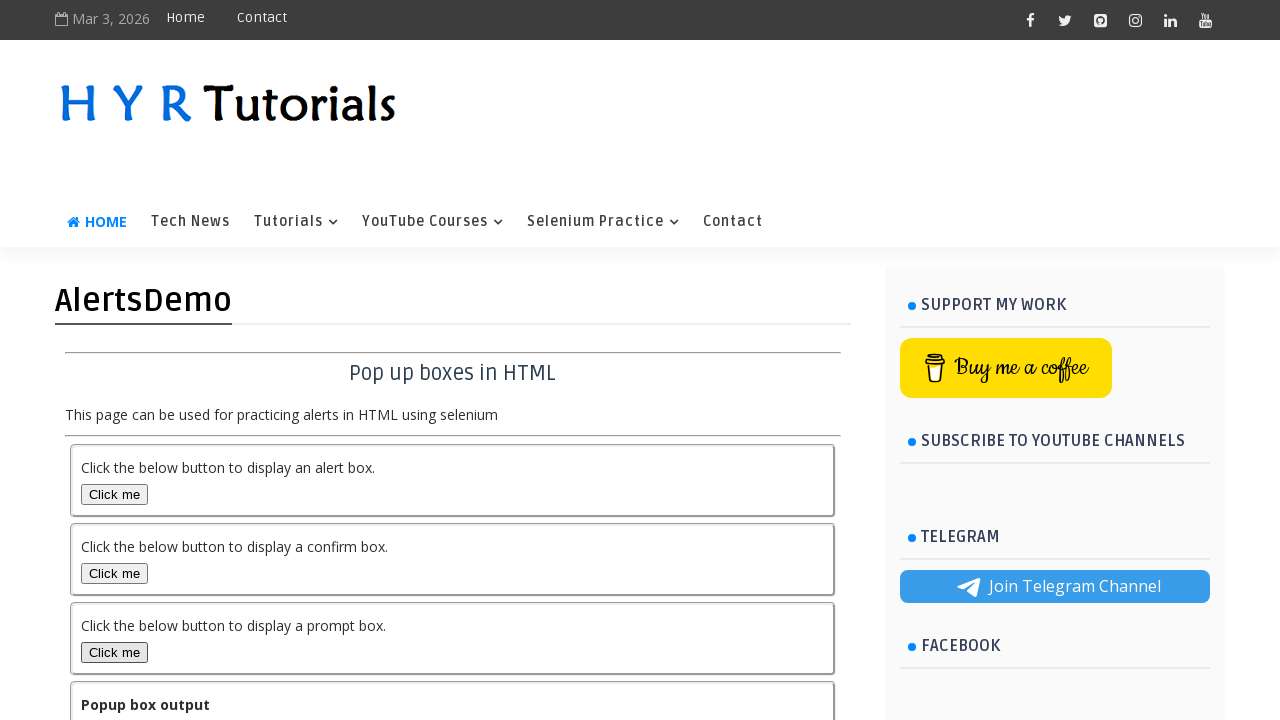

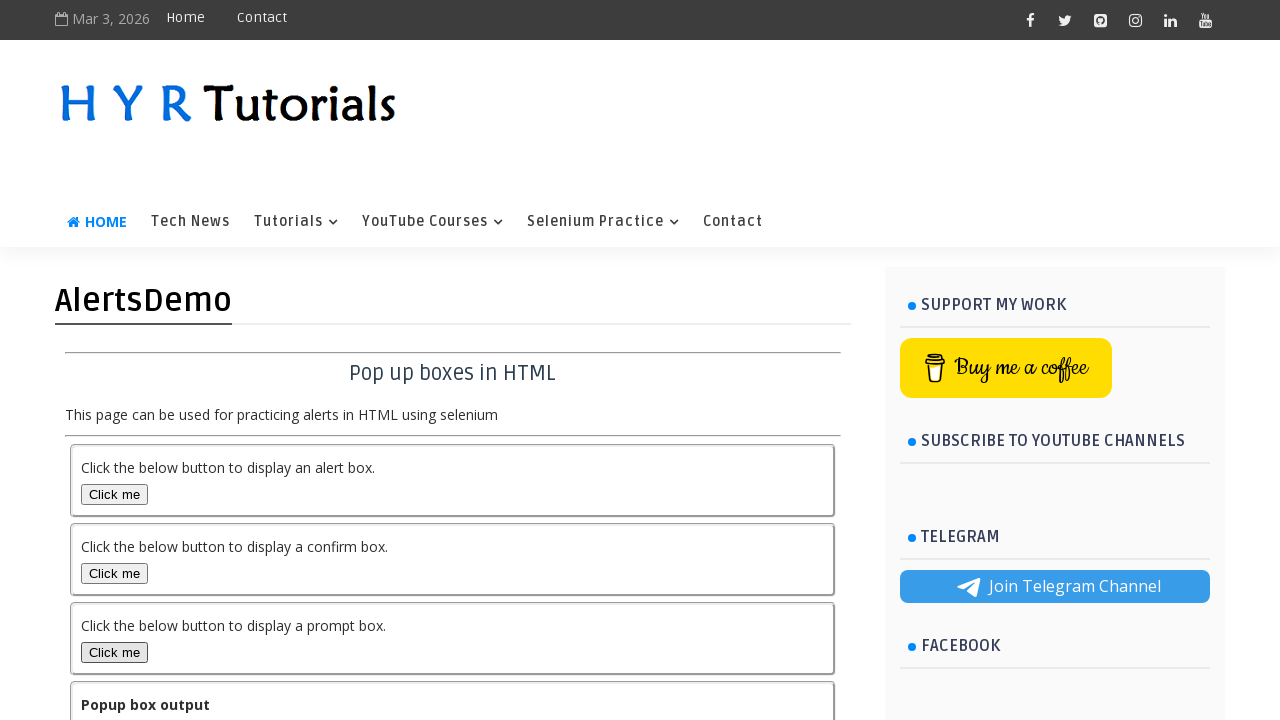